Tests dropdown selection functionality by selecting a country option from a dropdown menu on a test automation practice page

Starting URL: https://testautomationpractice.blogspot.com/

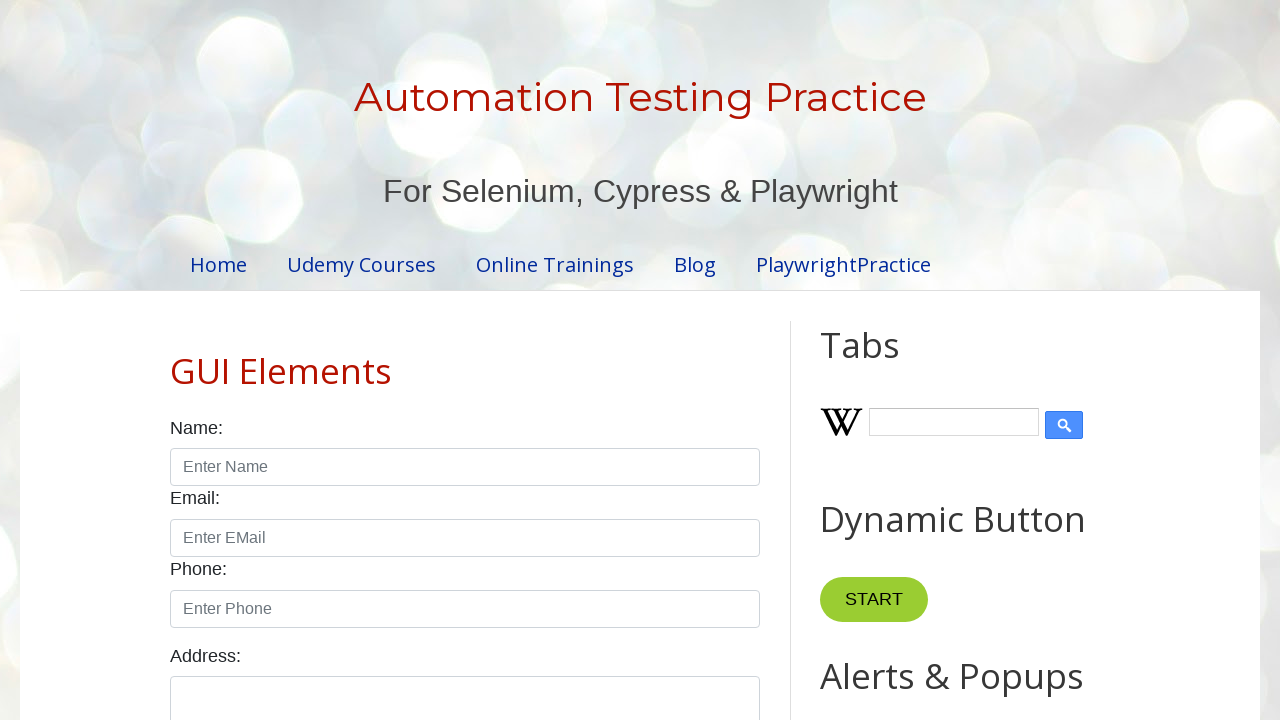

Selected 'france' from the country dropdown on select#country
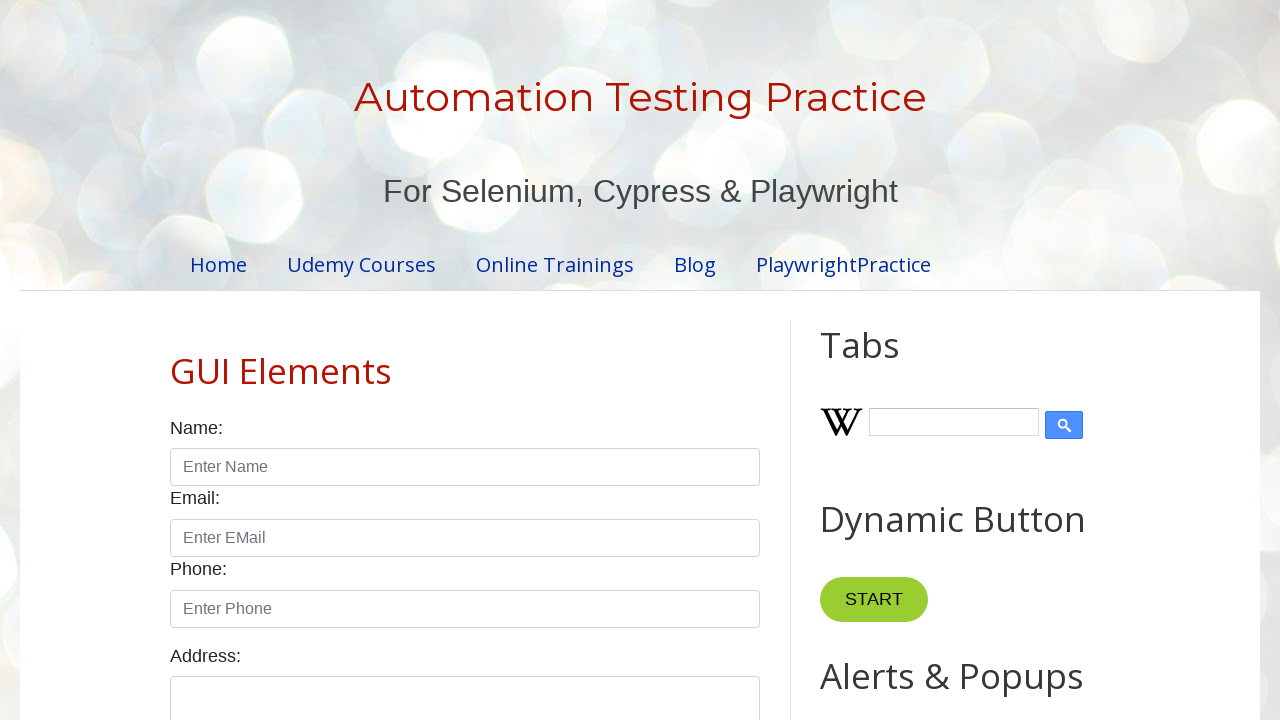

Waited 500ms for the selection to be applied
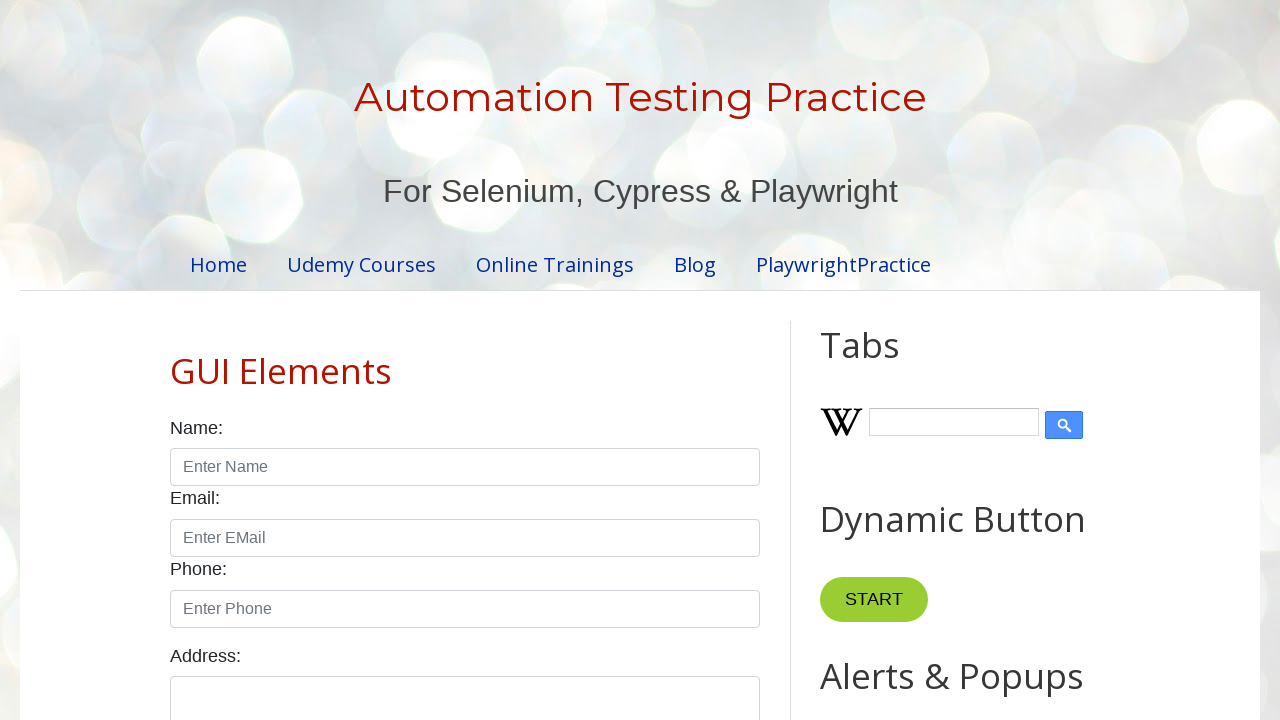

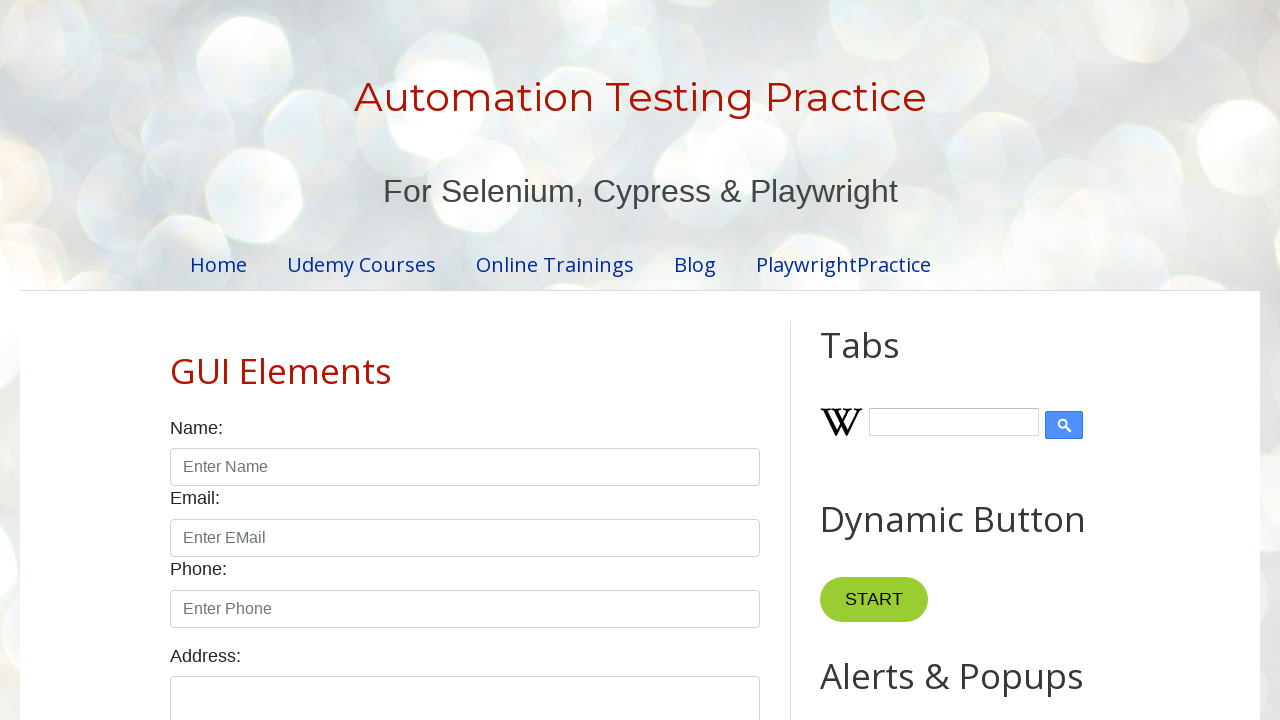